Simple test that navigates to itest.info and verifies the page loads by checking the title

Starting URL: http://www.itest.info

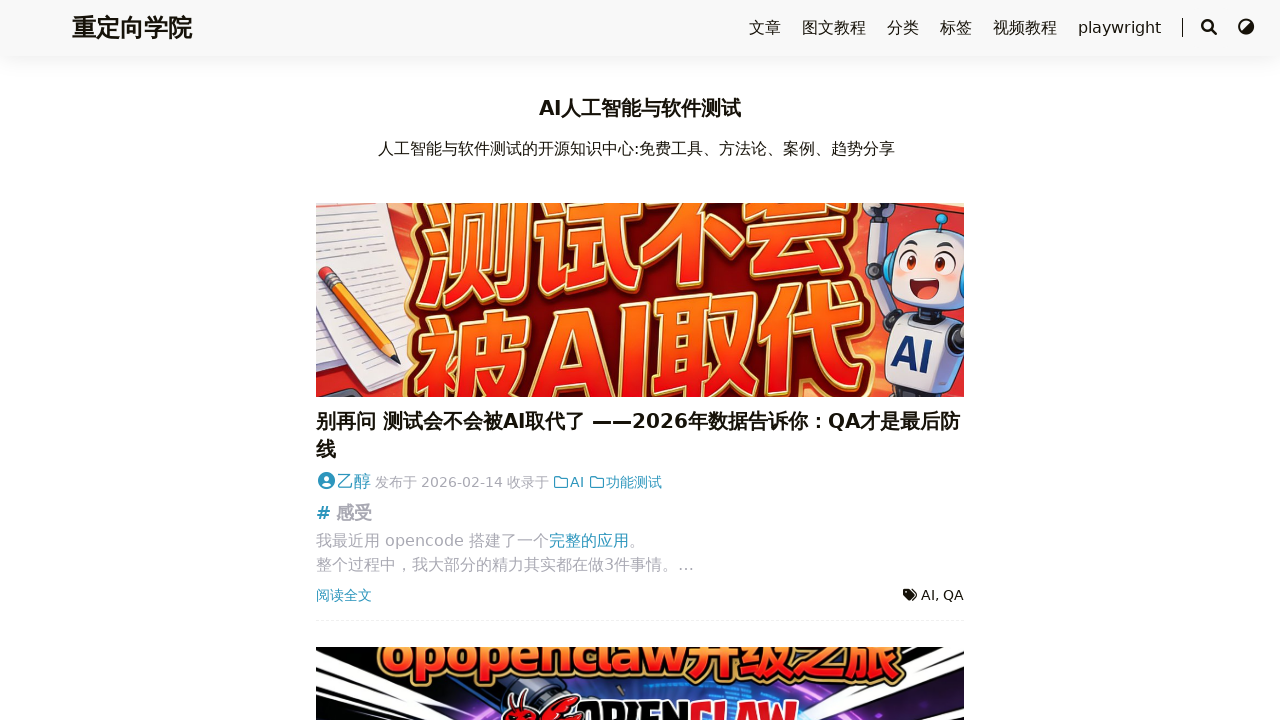

Waited for page to reach domcontentloaded state
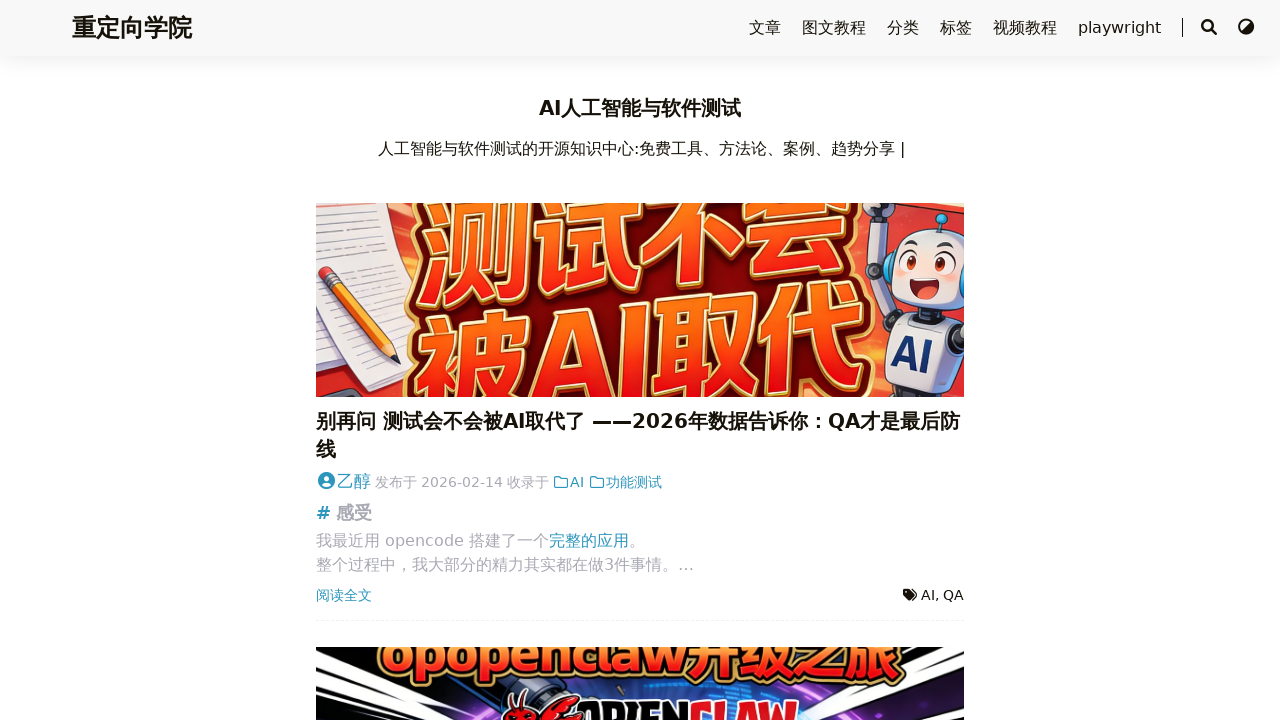

Retrieved page title: 重定向学院
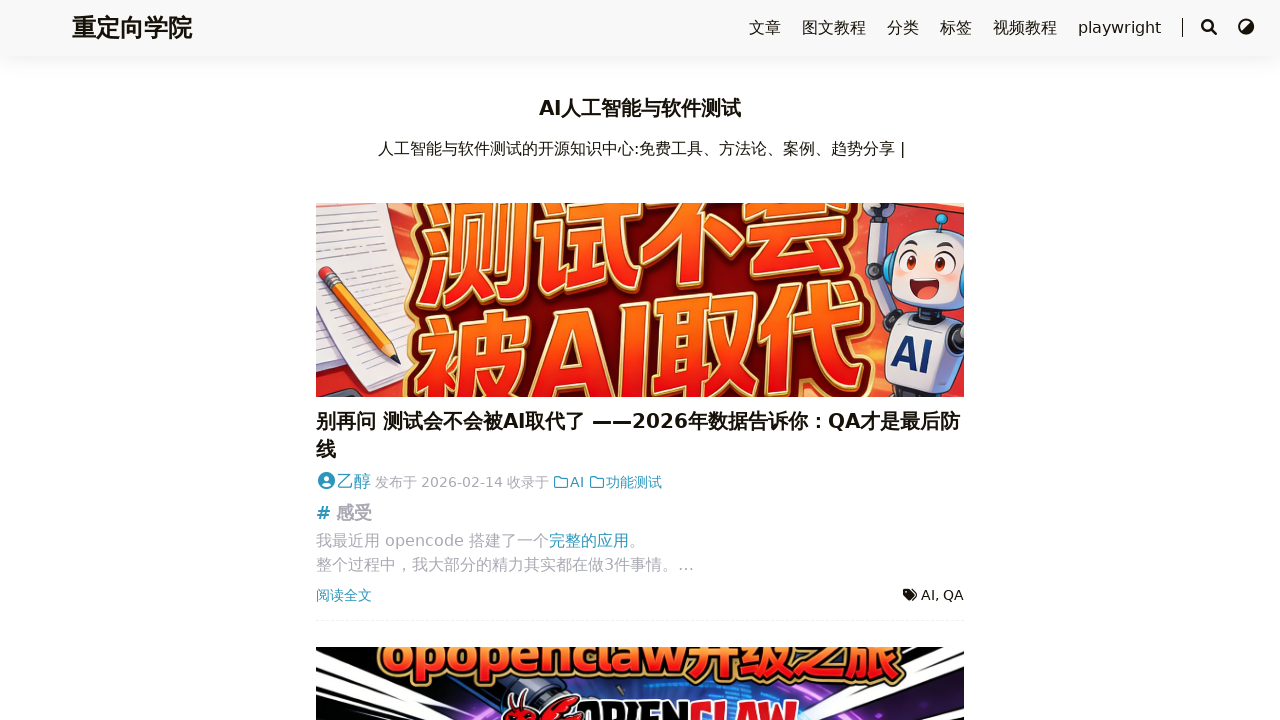

Printed page title to console
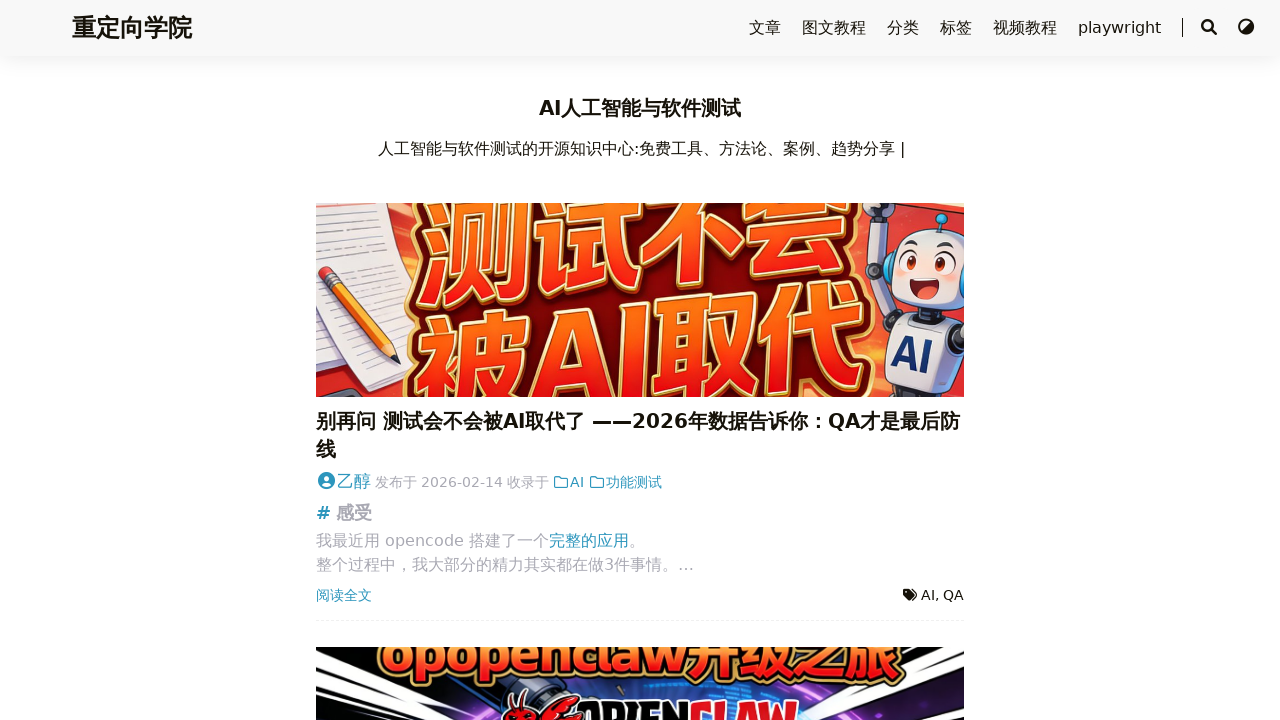

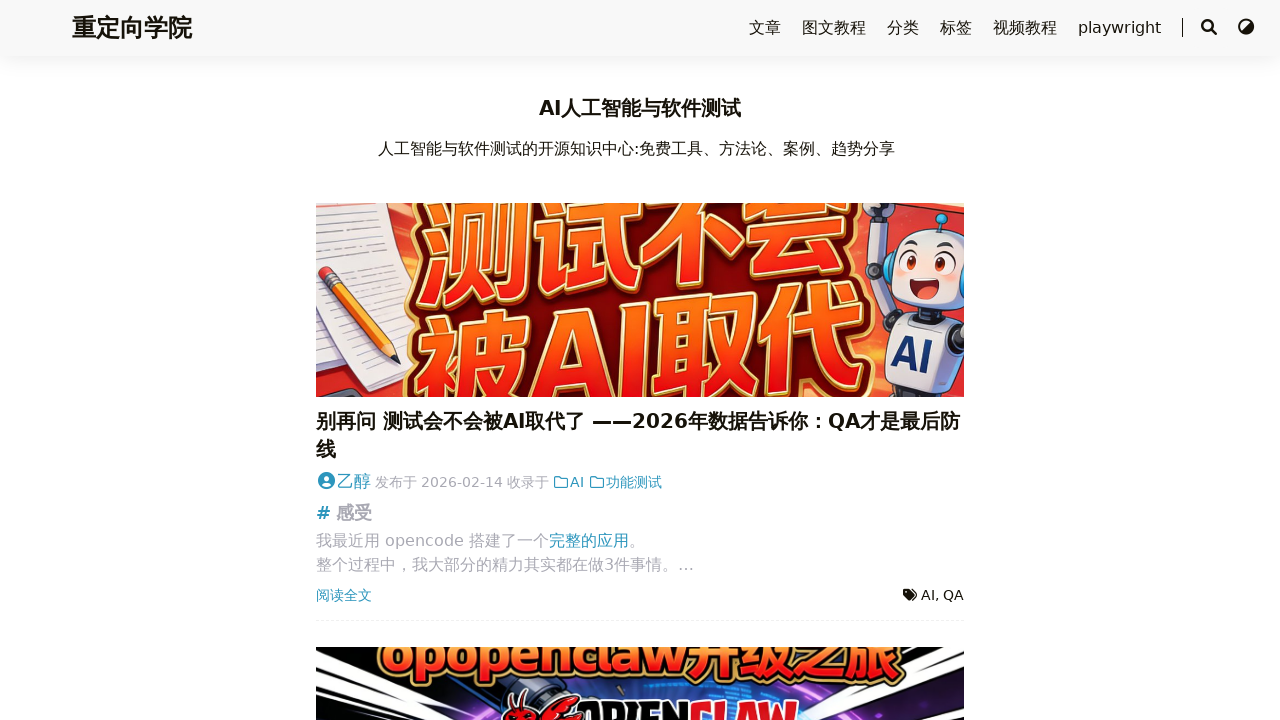